Tests progress bar functionality by starting the progress, waiting for it to reach 75%, and then stopping it

Starting URL: http://www.uitestingplayground.com/progressbar

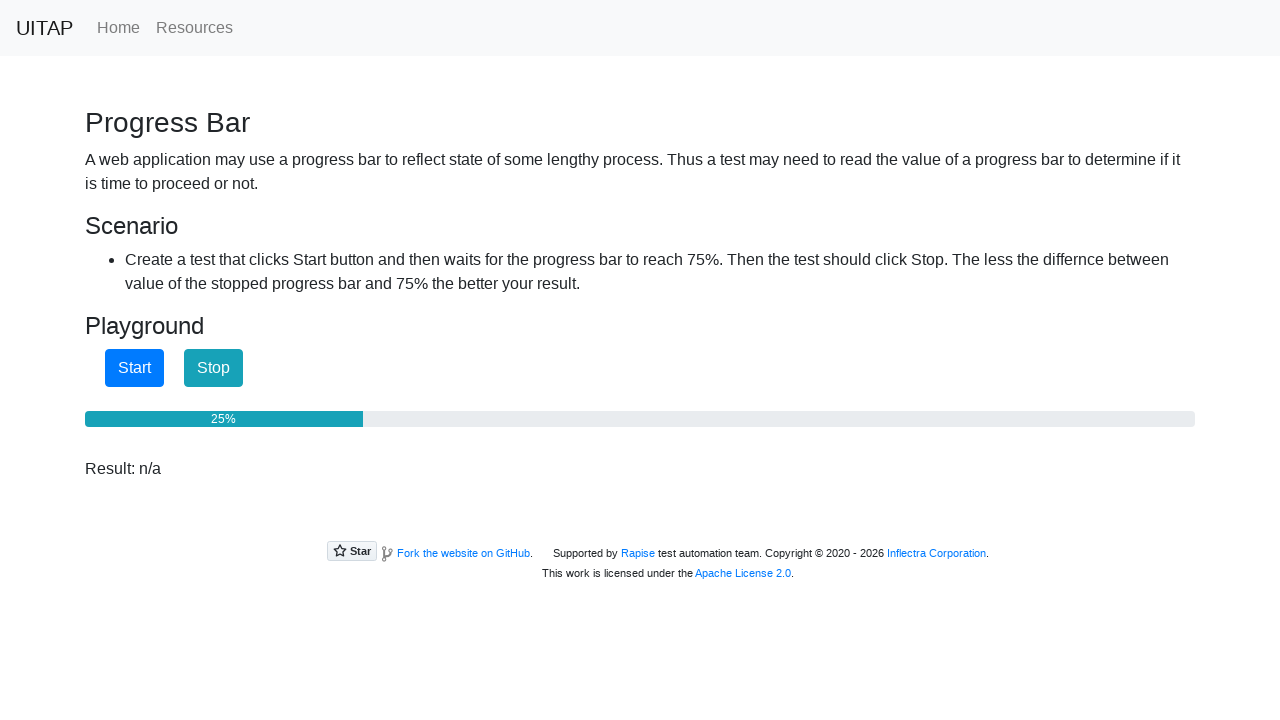

Clicked start button to begin progress bar at (134, 368) on #startButton
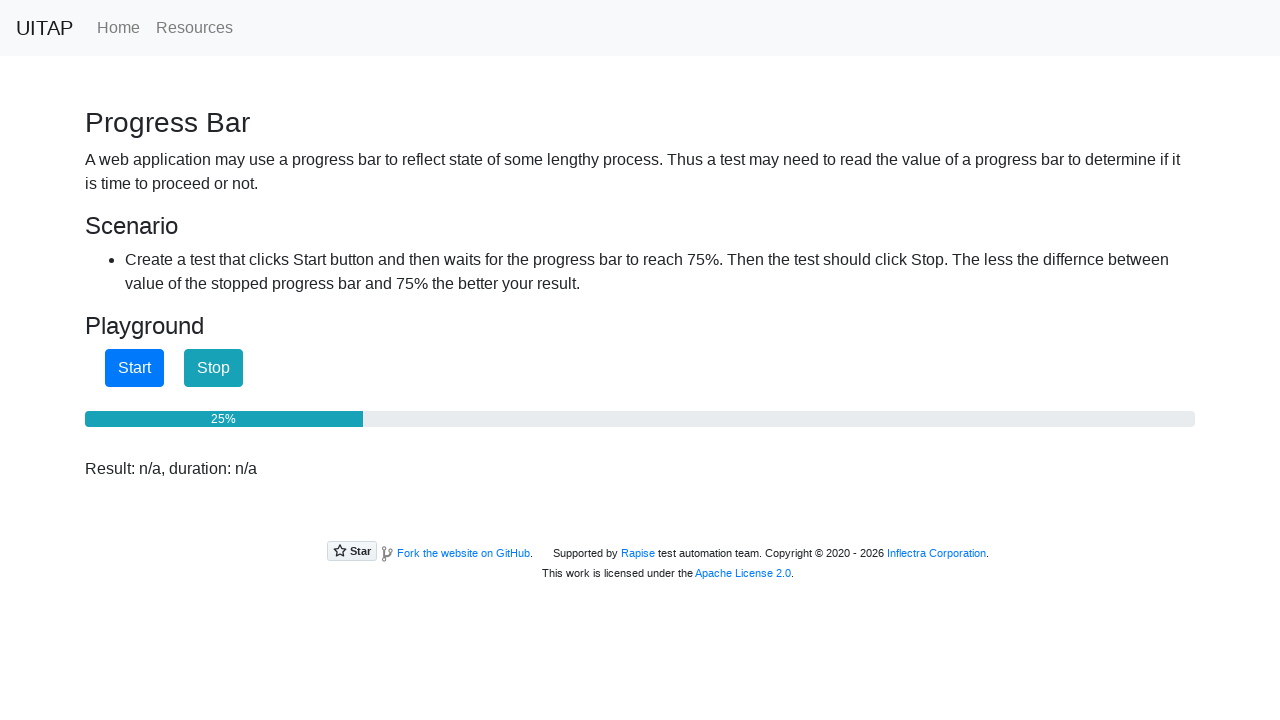

Progress bar reached 75%
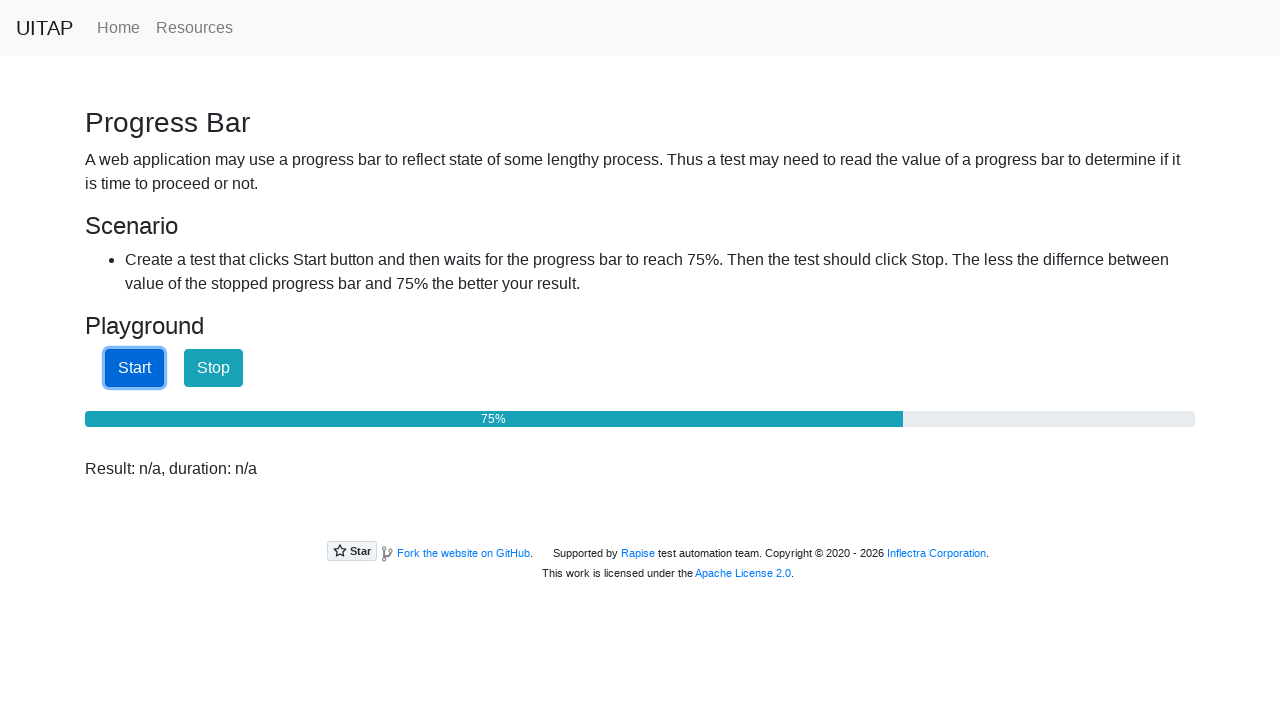

Clicked stop button to halt progress at (214, 368) on #stopButton
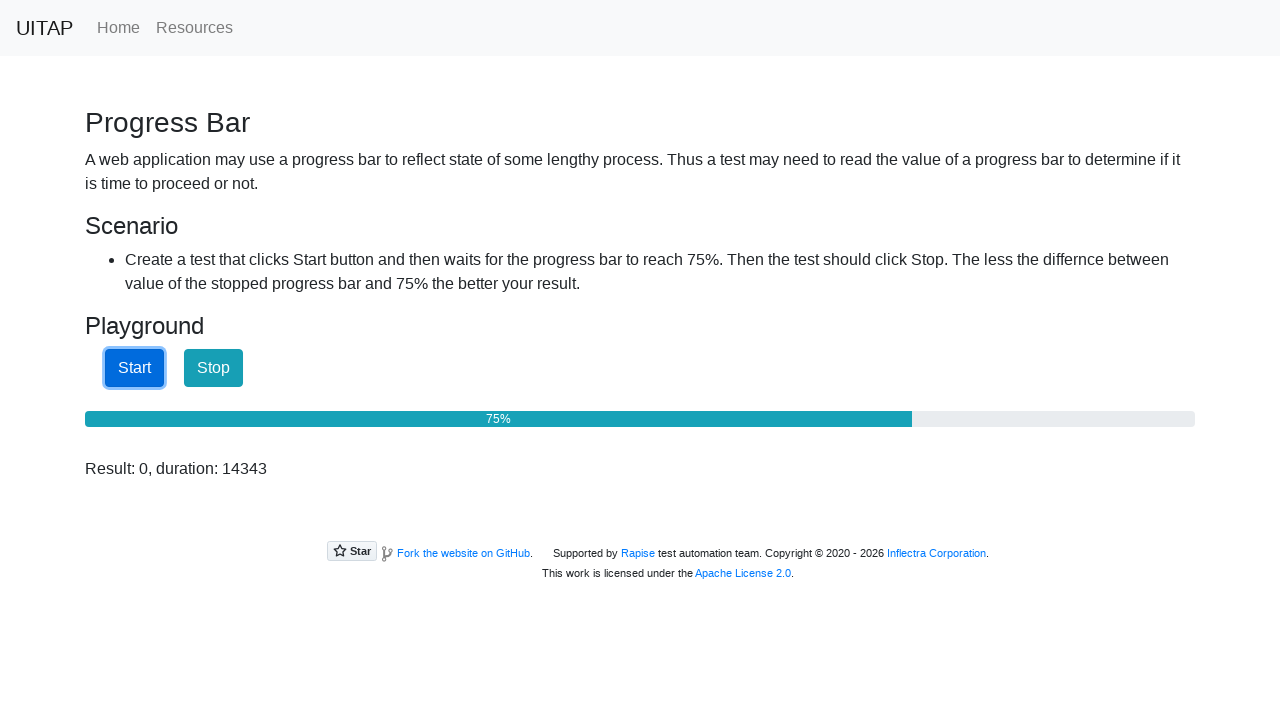

Result text is present
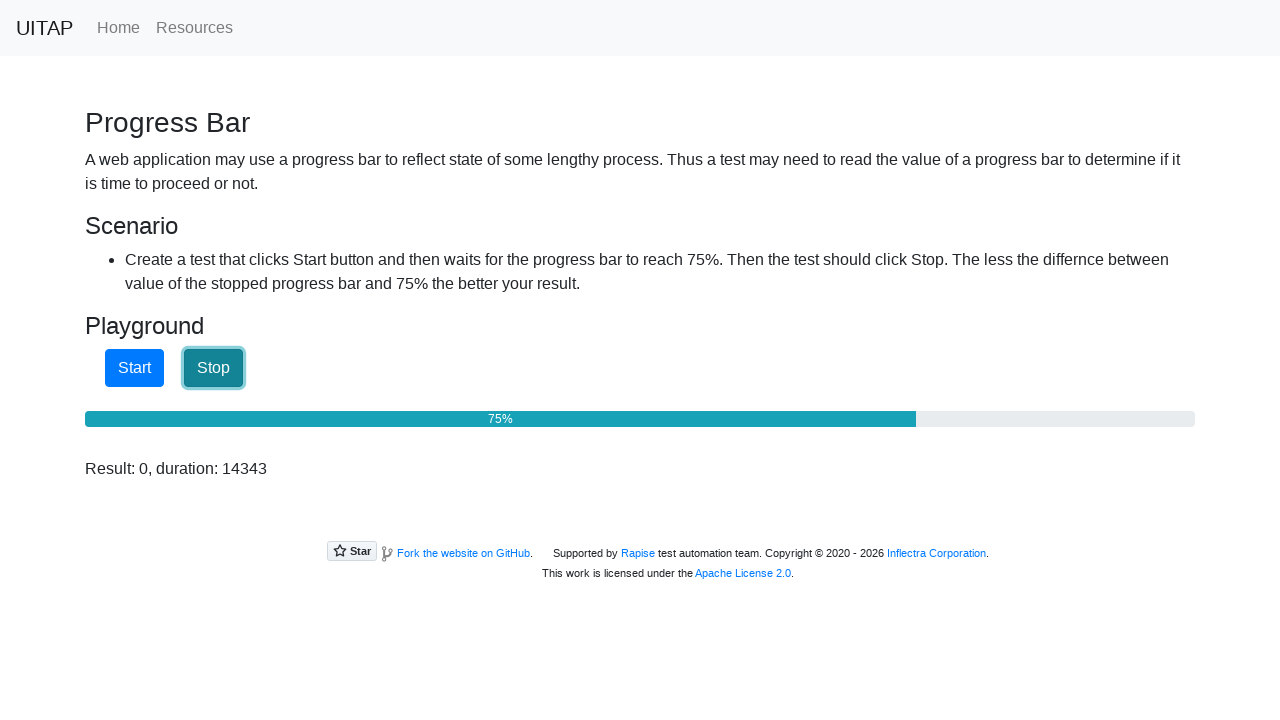

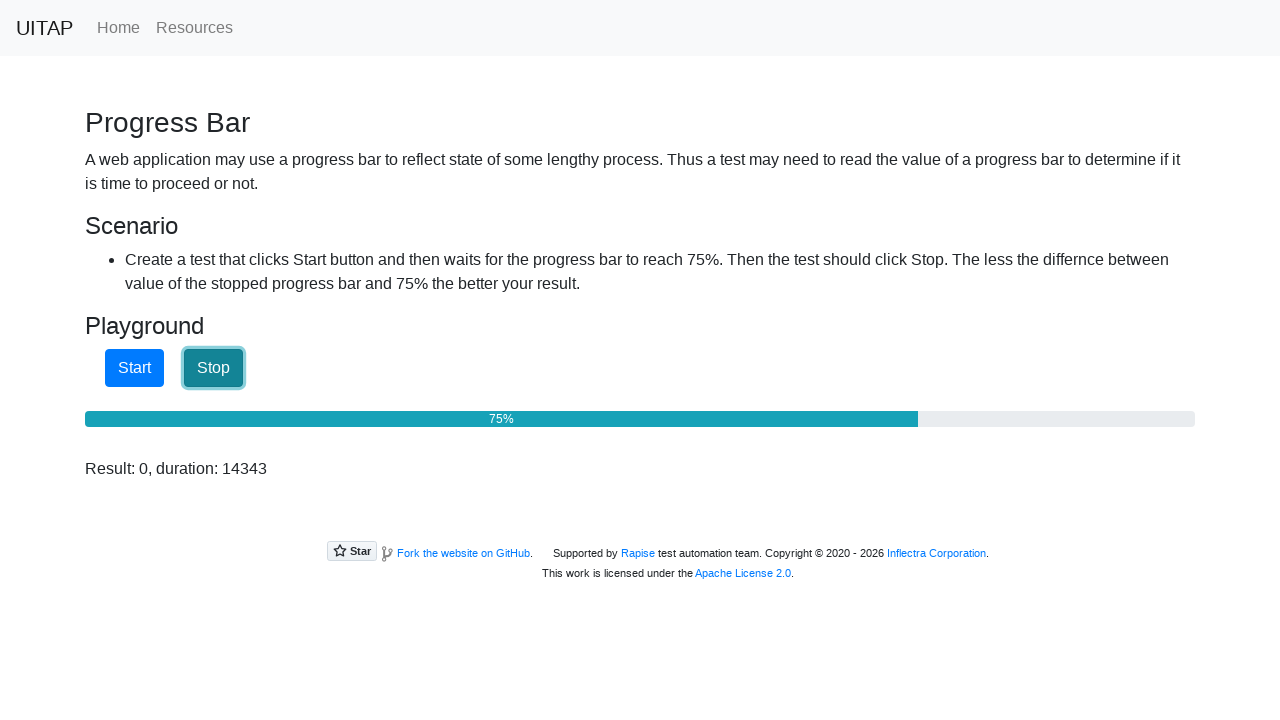